Verifies that clicking the terms checkbox enables the sign-up button

Starting URL: https://dashboard.melaka.app/register

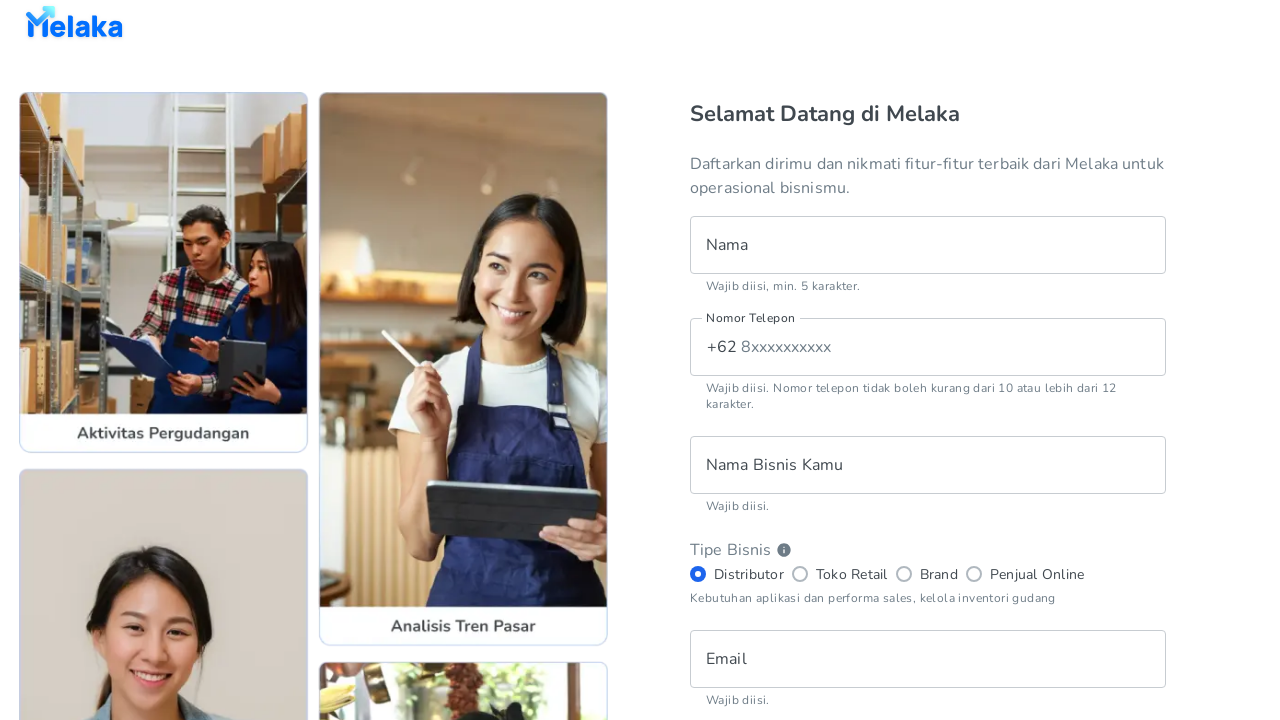

Clicked terms and conditions checkbox at (700, 502) on internal:testid=[data-testid="register__checkbox__tnc"s]
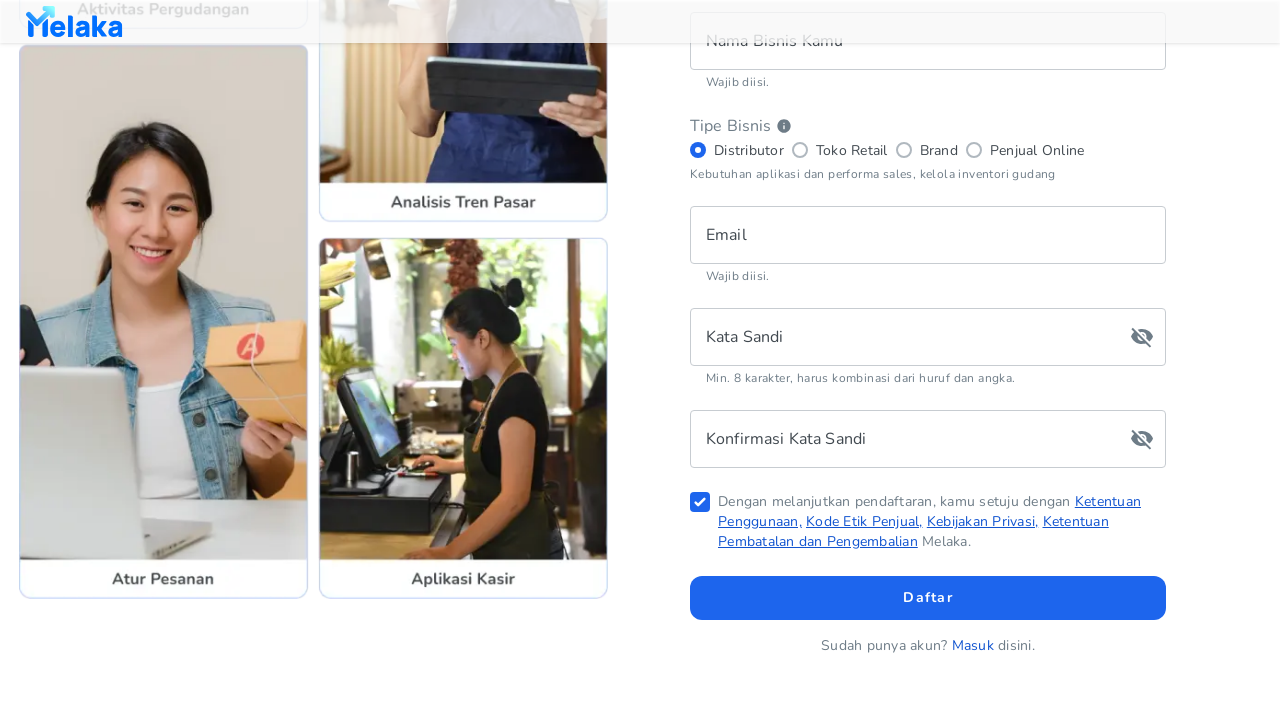

Sign-up button is now visible and enabled
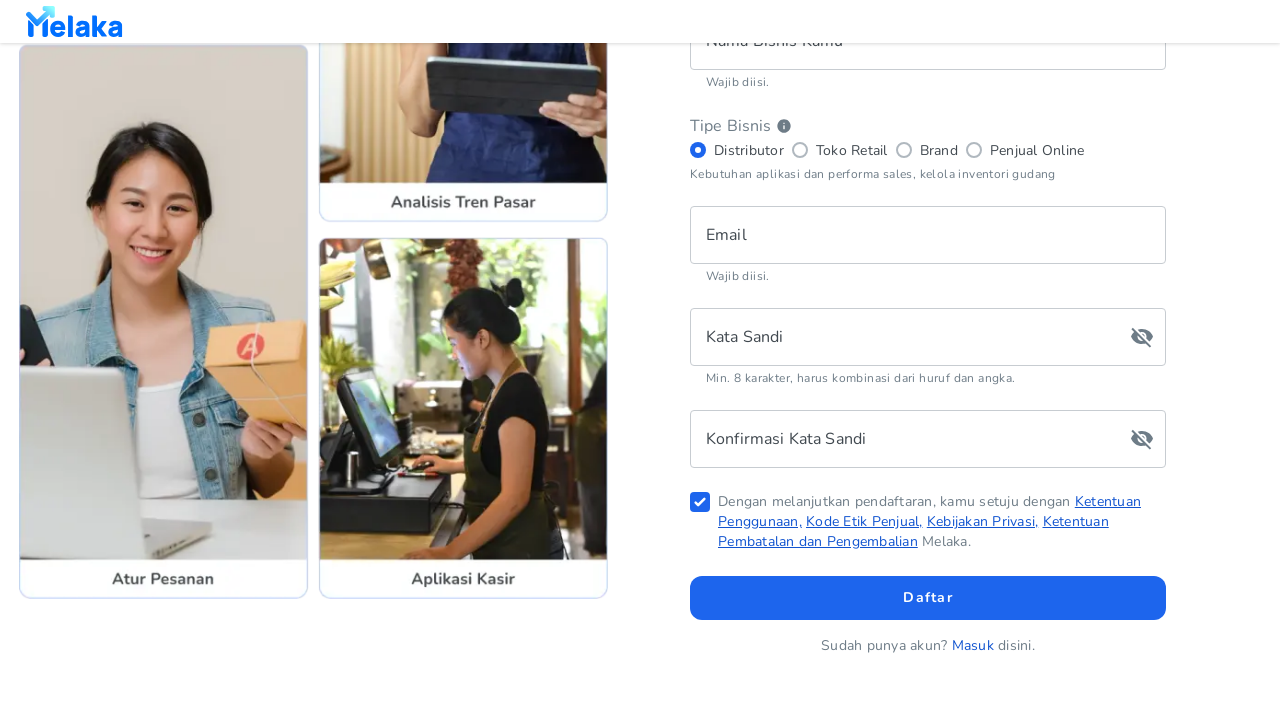

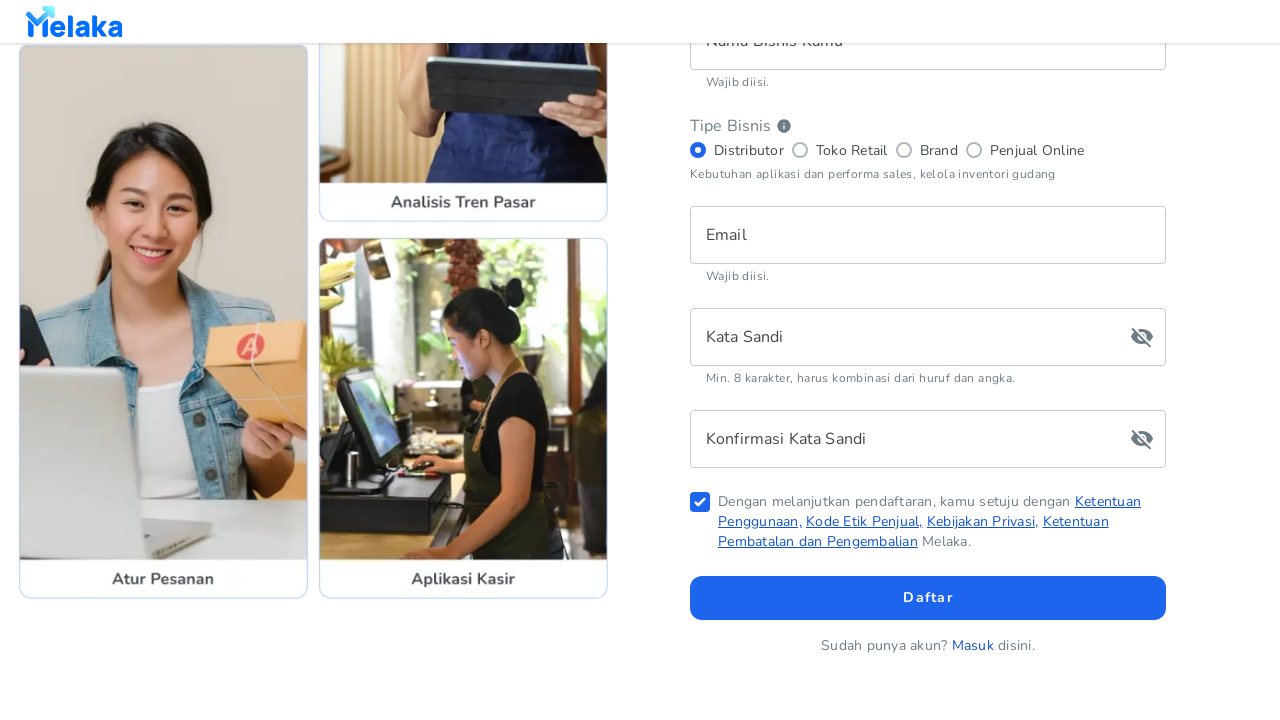